Validates that the SEER logo is displayed on the homepage

Starting URL: https://www.bapssatsangexams.org/

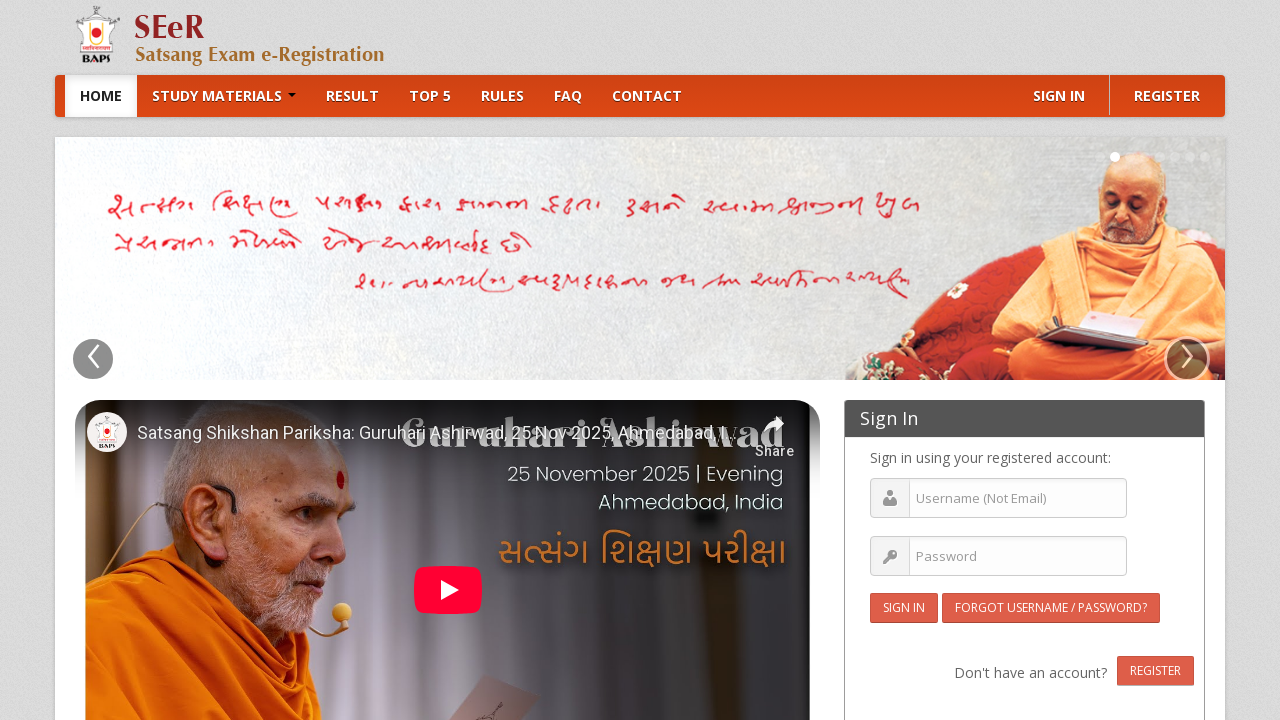

Waited for SEER logo element to be present in the DOM
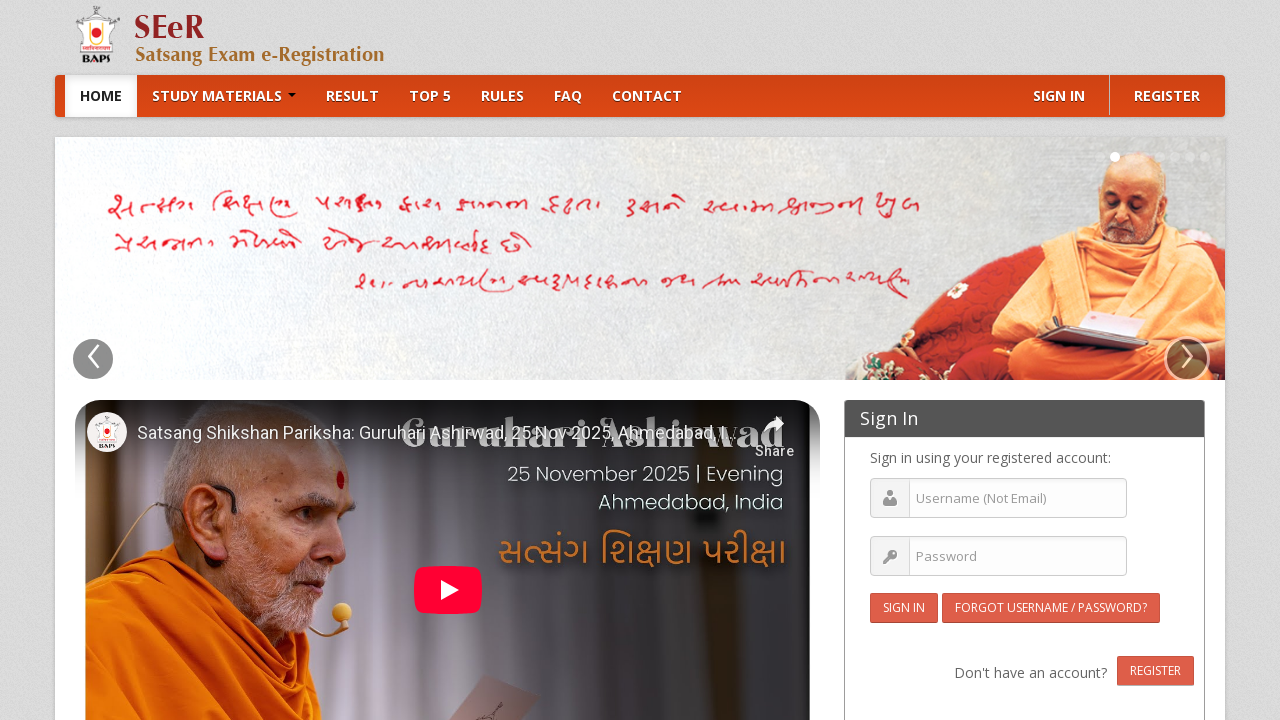

Located SEER logo element
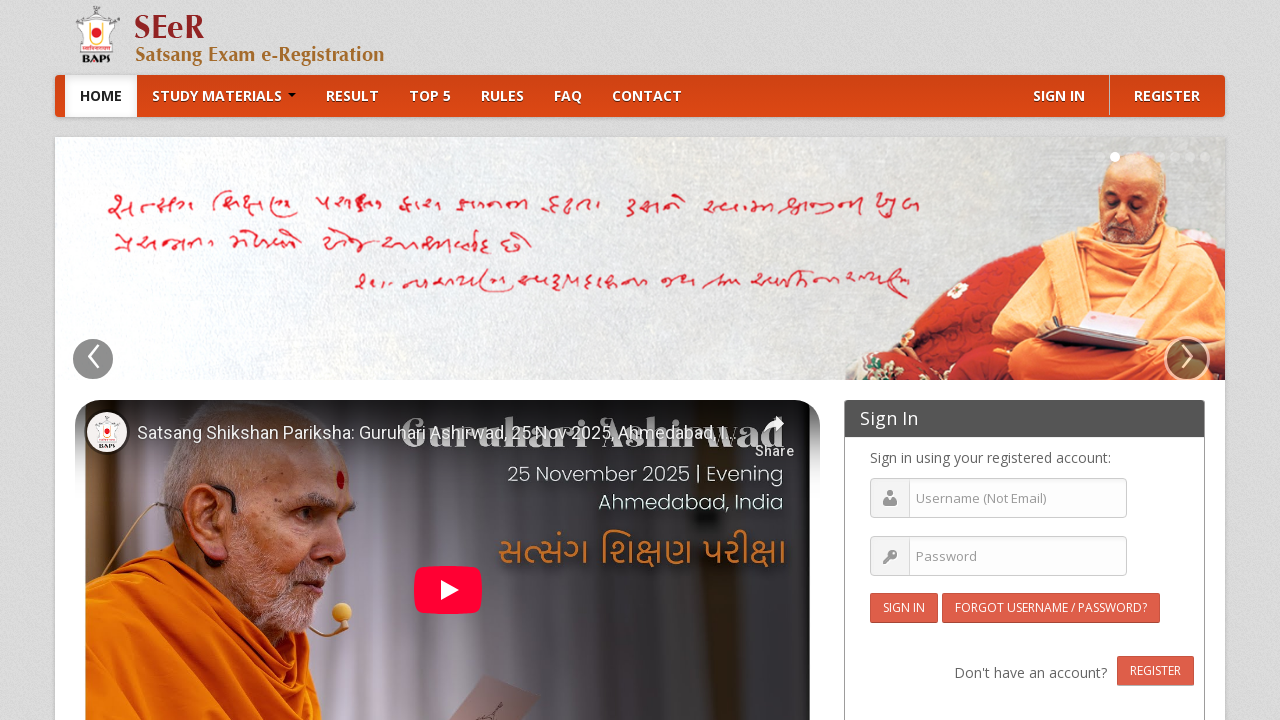

Verified that SEER logo is visible on the homepage
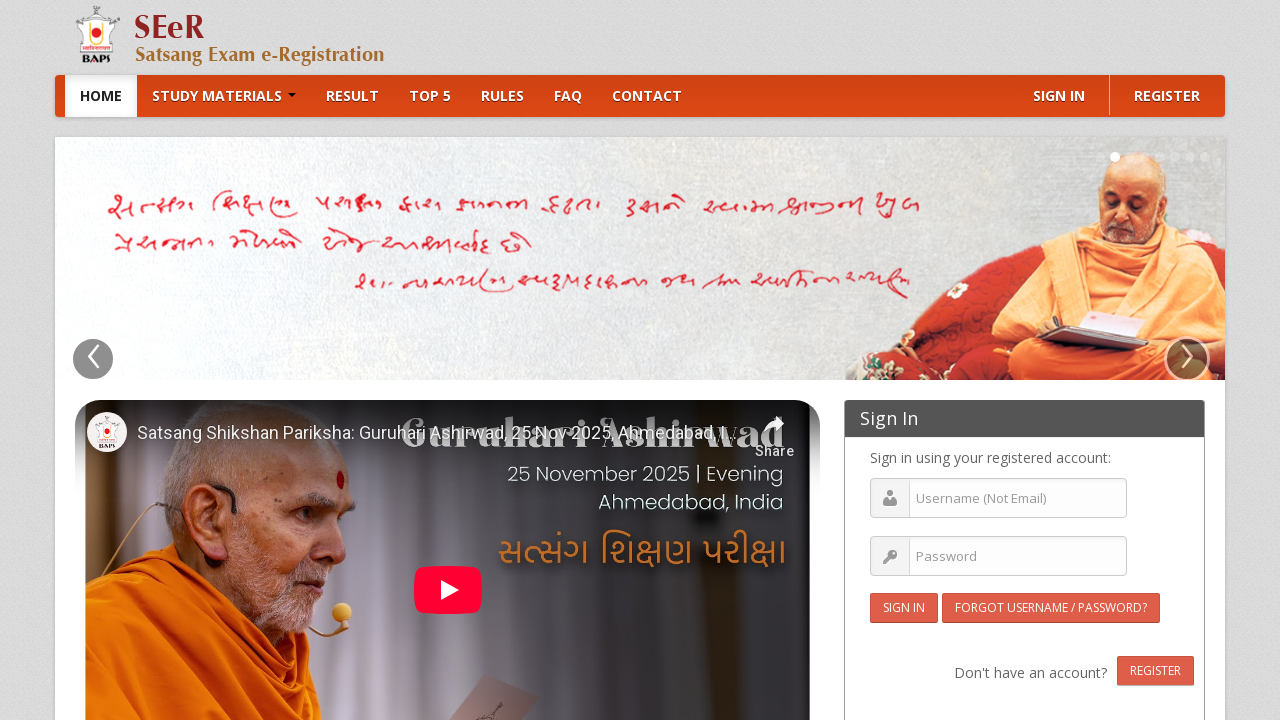

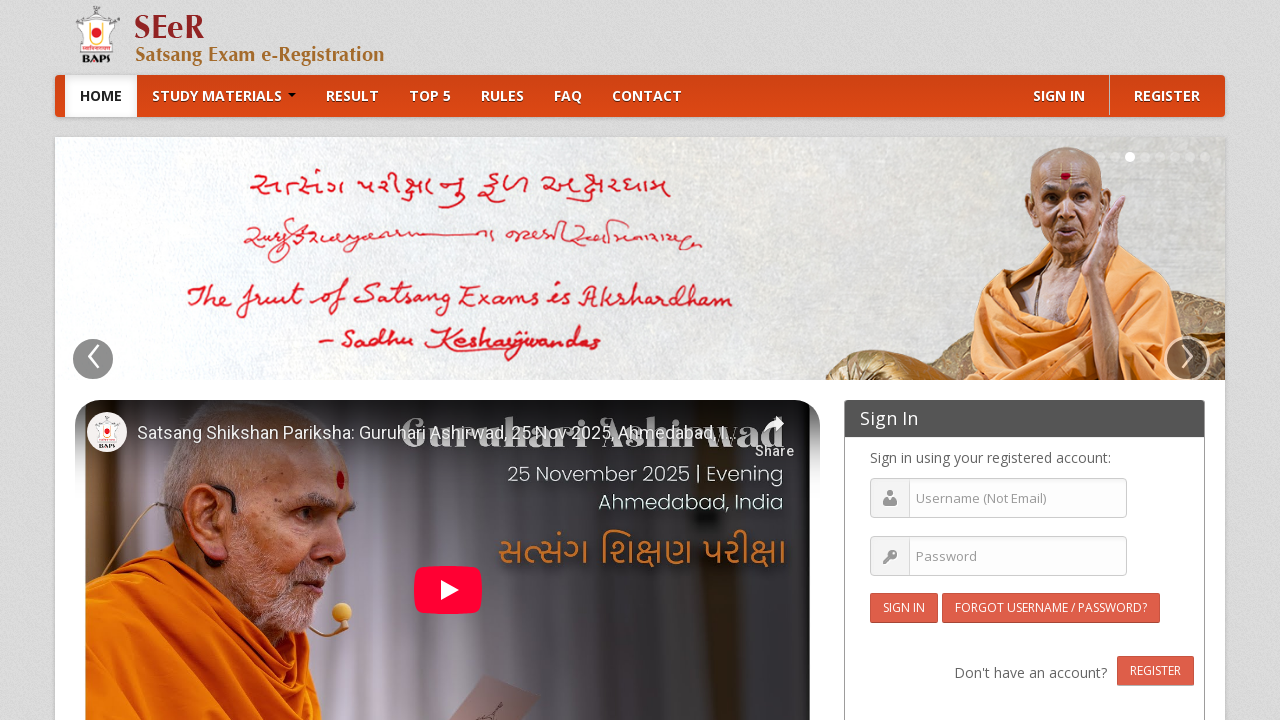